Tests the Test Automation Practice website by verifying the page title, URL, headings, clicking through header navigation links, and filling in a name field.

Starting URL: https://testautomationpractice.blogspot.com/

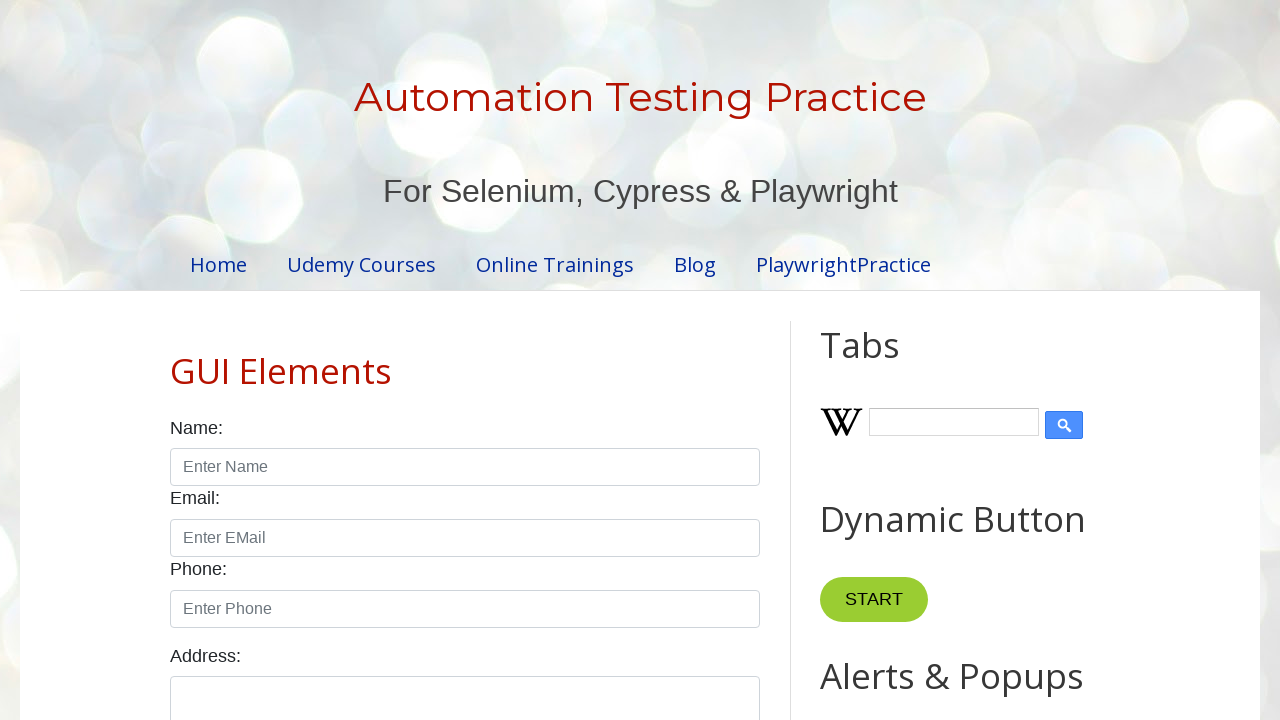

Verified page title is 'Automation Testing Practice'
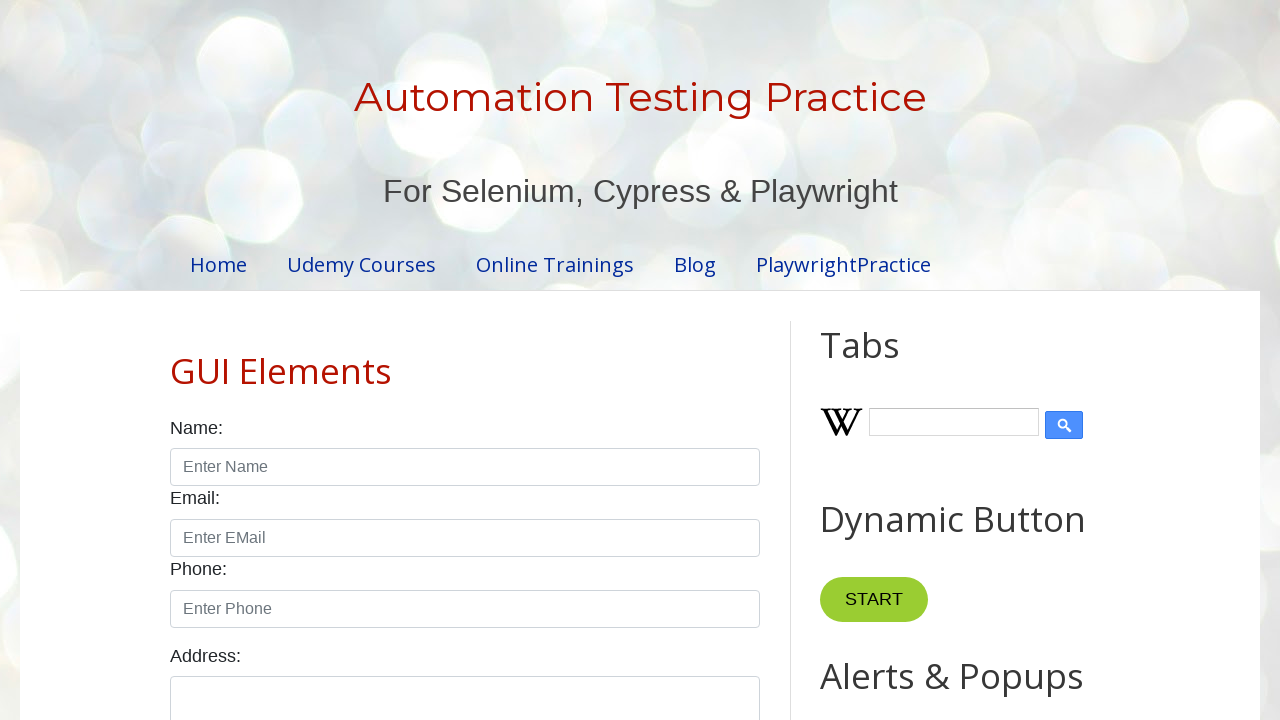

Verified page URL is correct
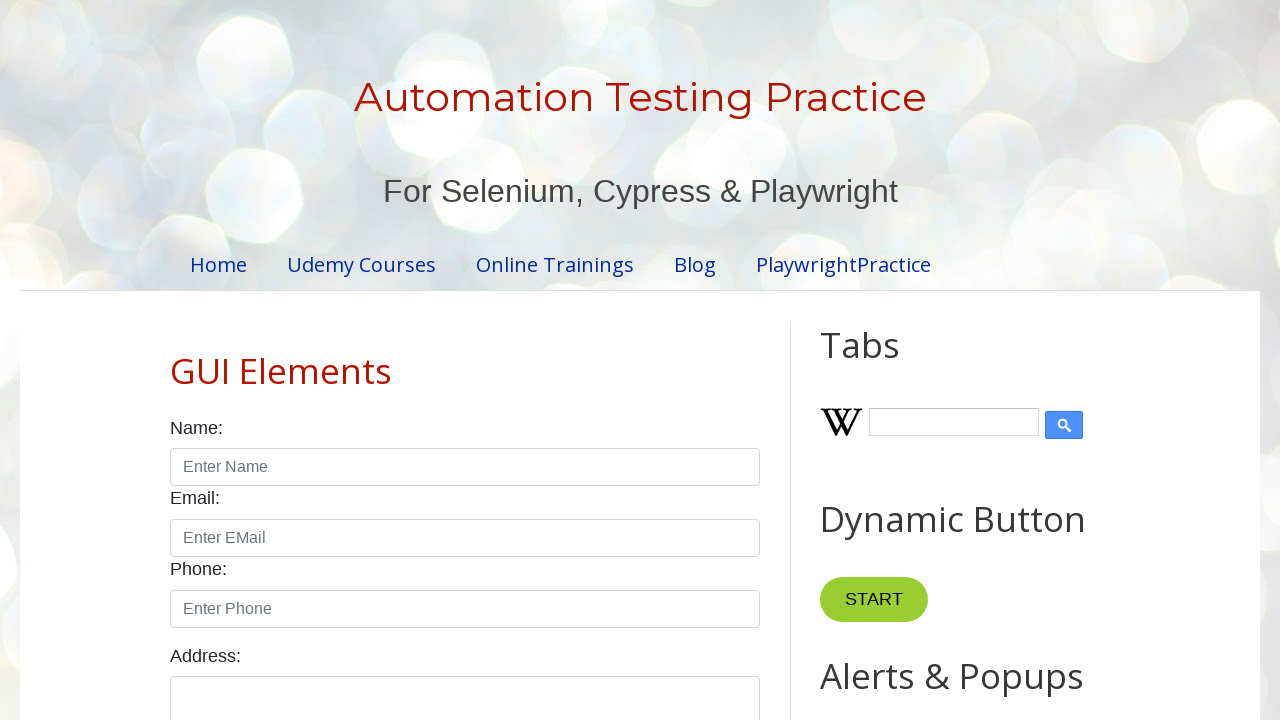

Verified main heading text 'Automation Testing Practice'
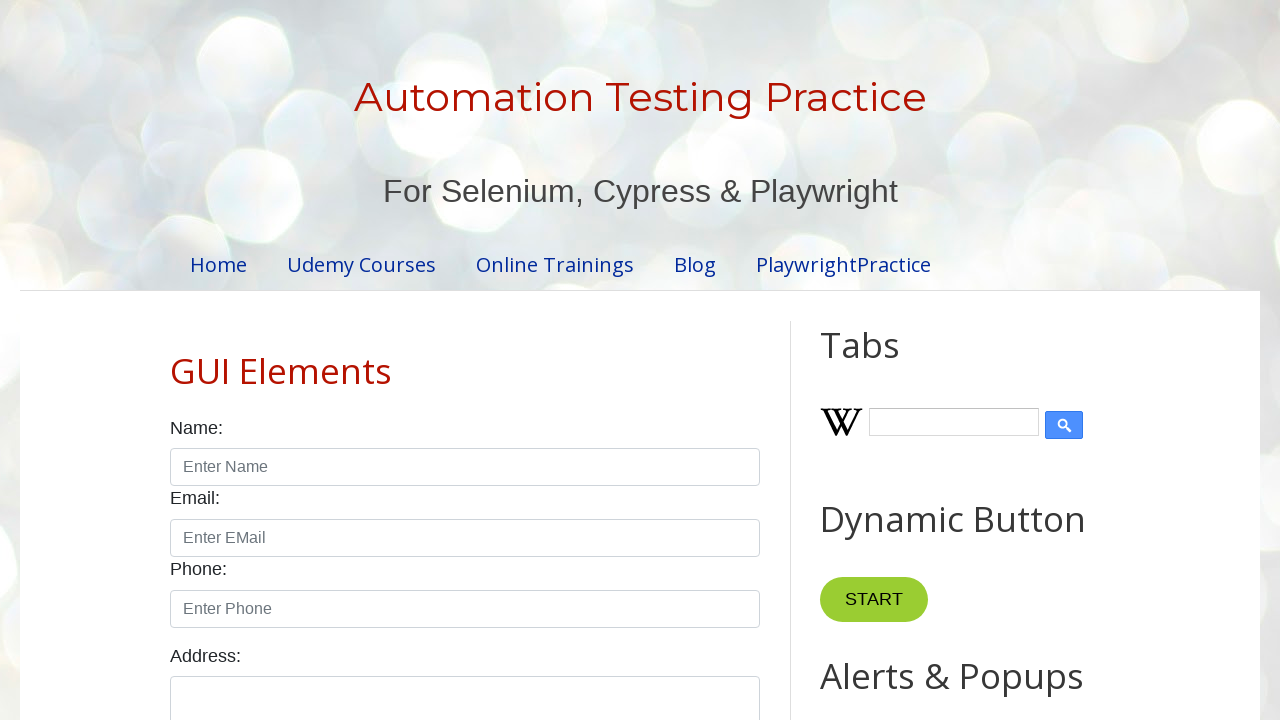

Verified sub-heading contains 'Cypress & Playwright'
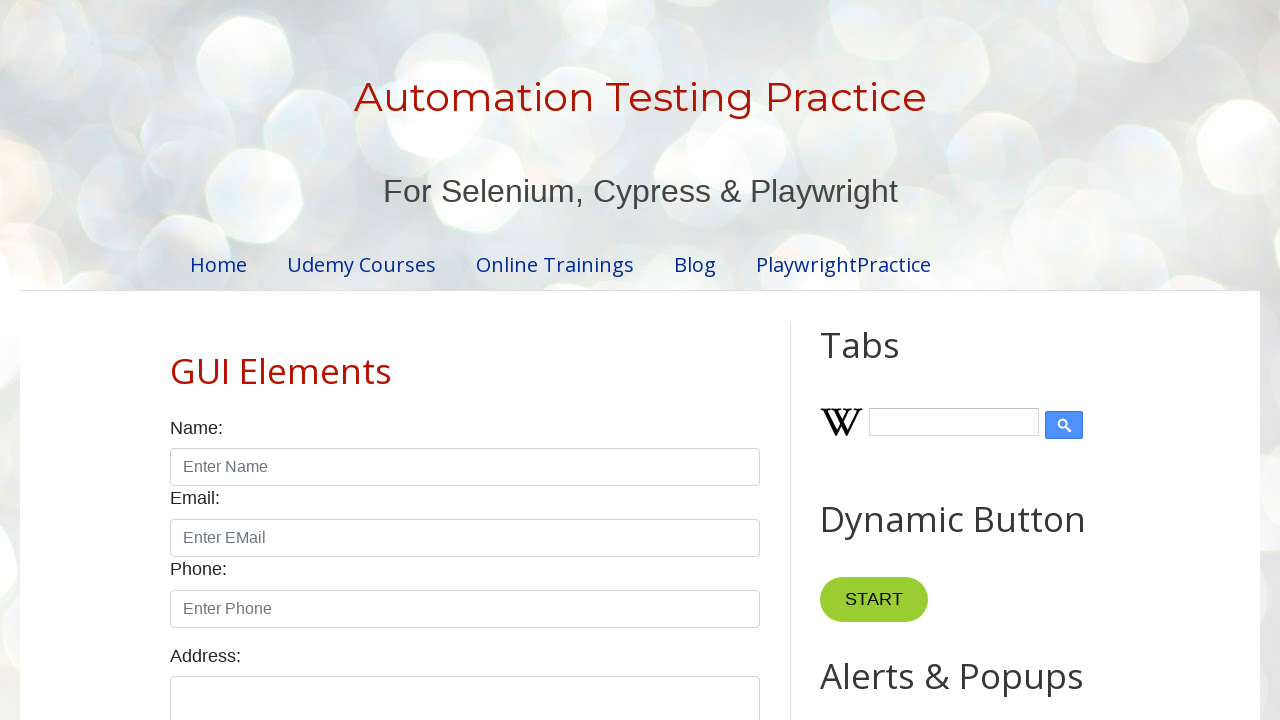

Located 5 header navigation links
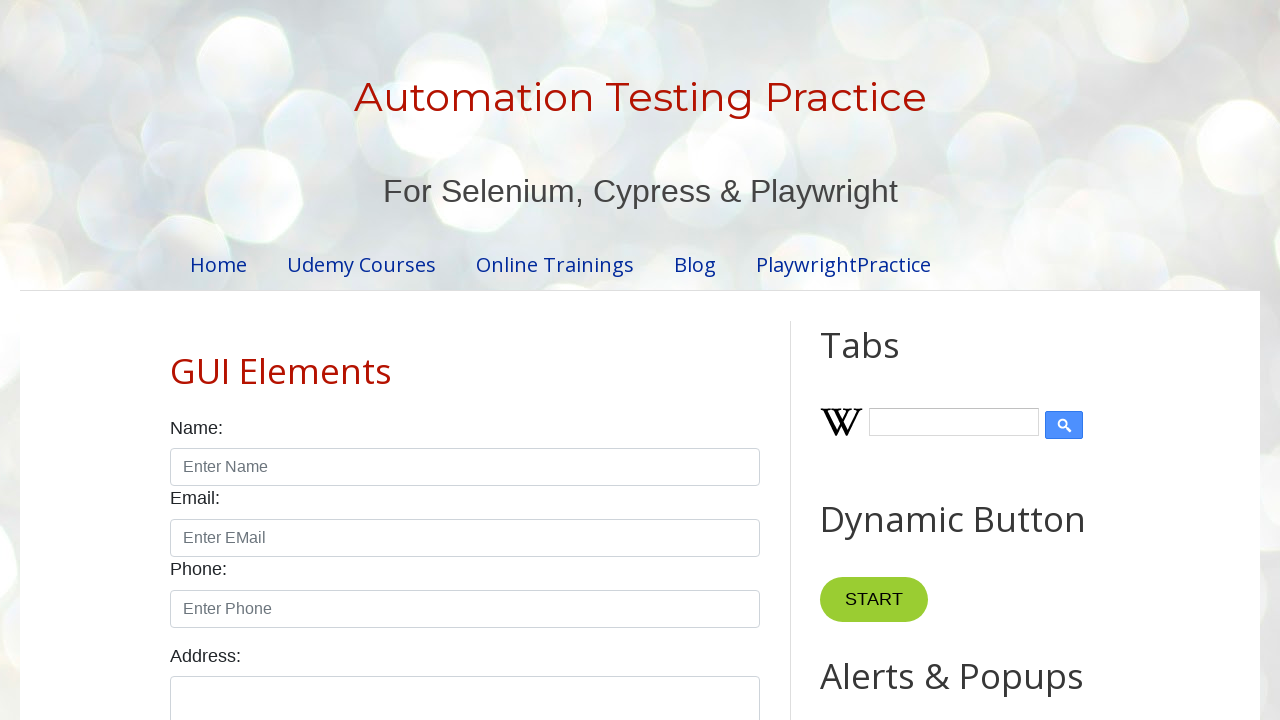

Clicked header navigation link #1 at (218, 264) on #PageList2 div ul li >> nth=0
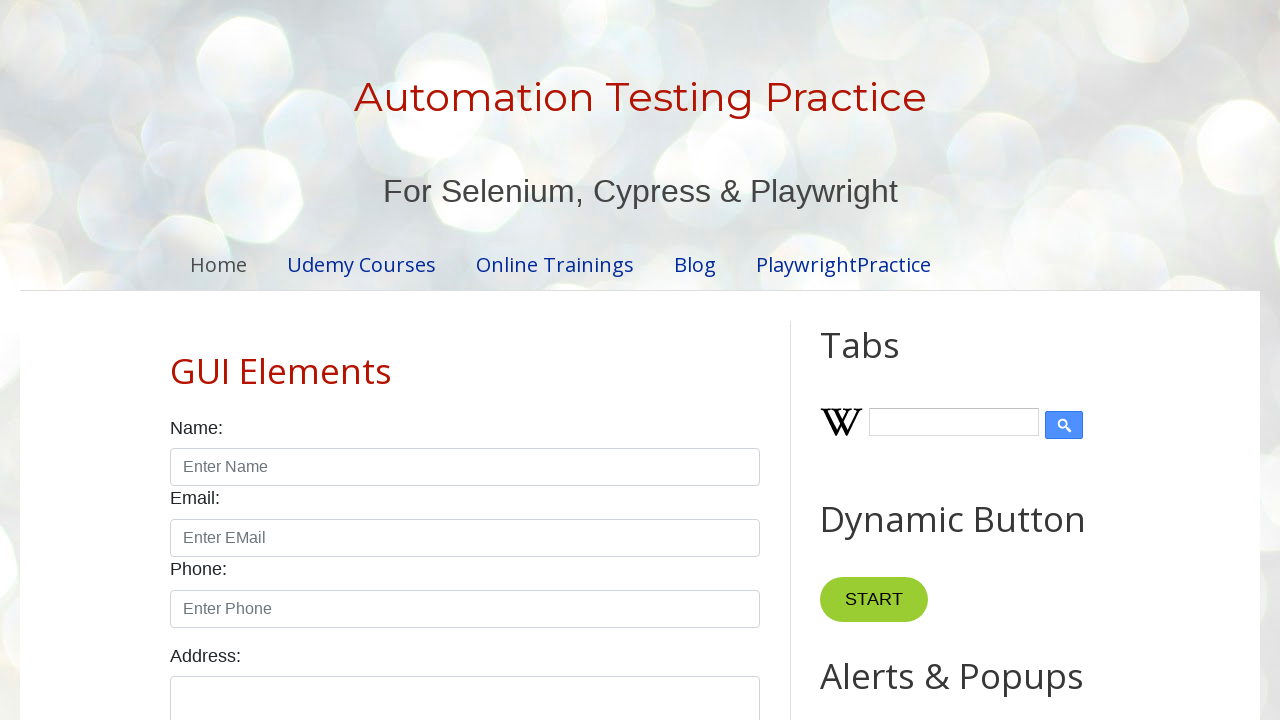

Waited for page to load after clicking link #1
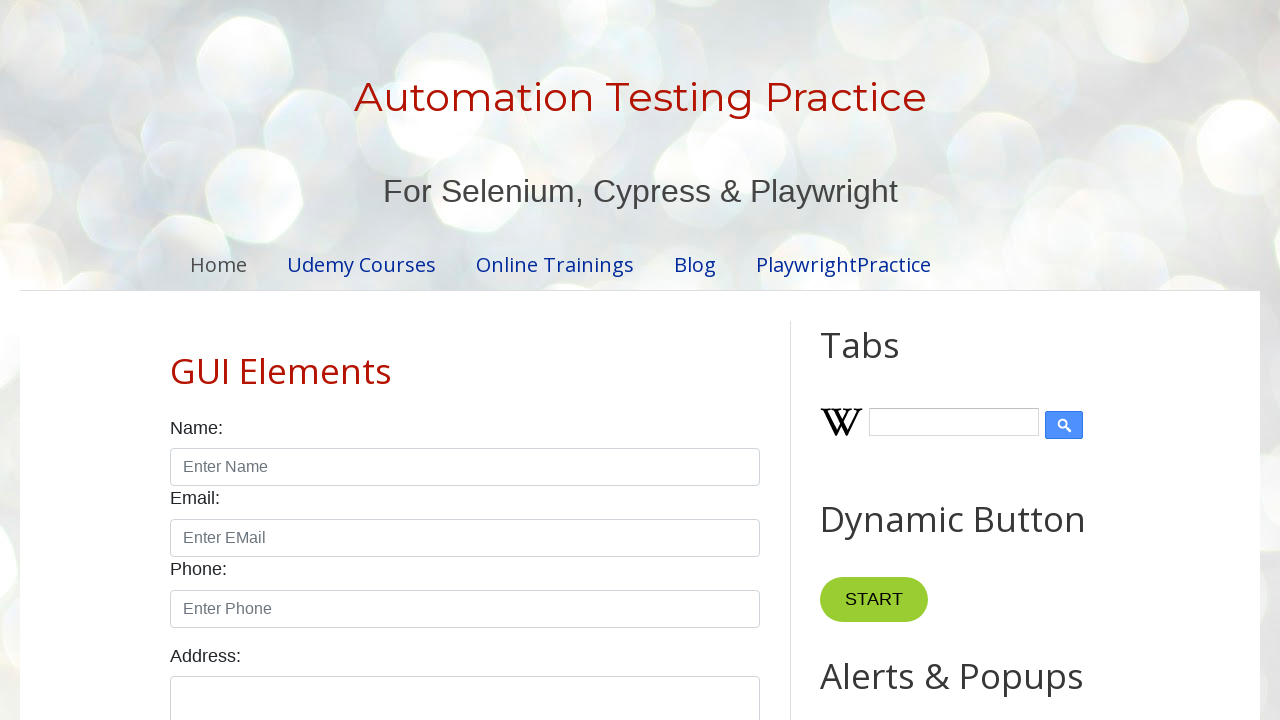

Navigated back to main page from link #1
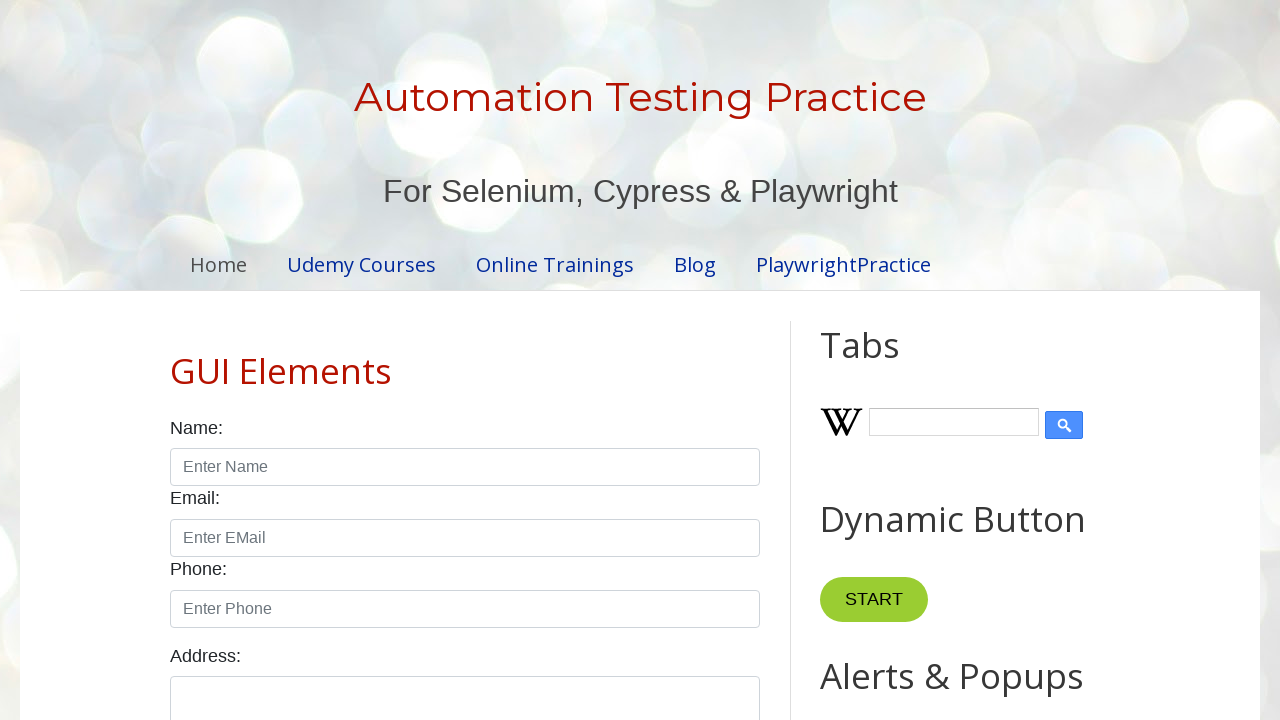

Clicked header navigation link #2 at (362, 264) on #PageList2 div ul li >> nth=1
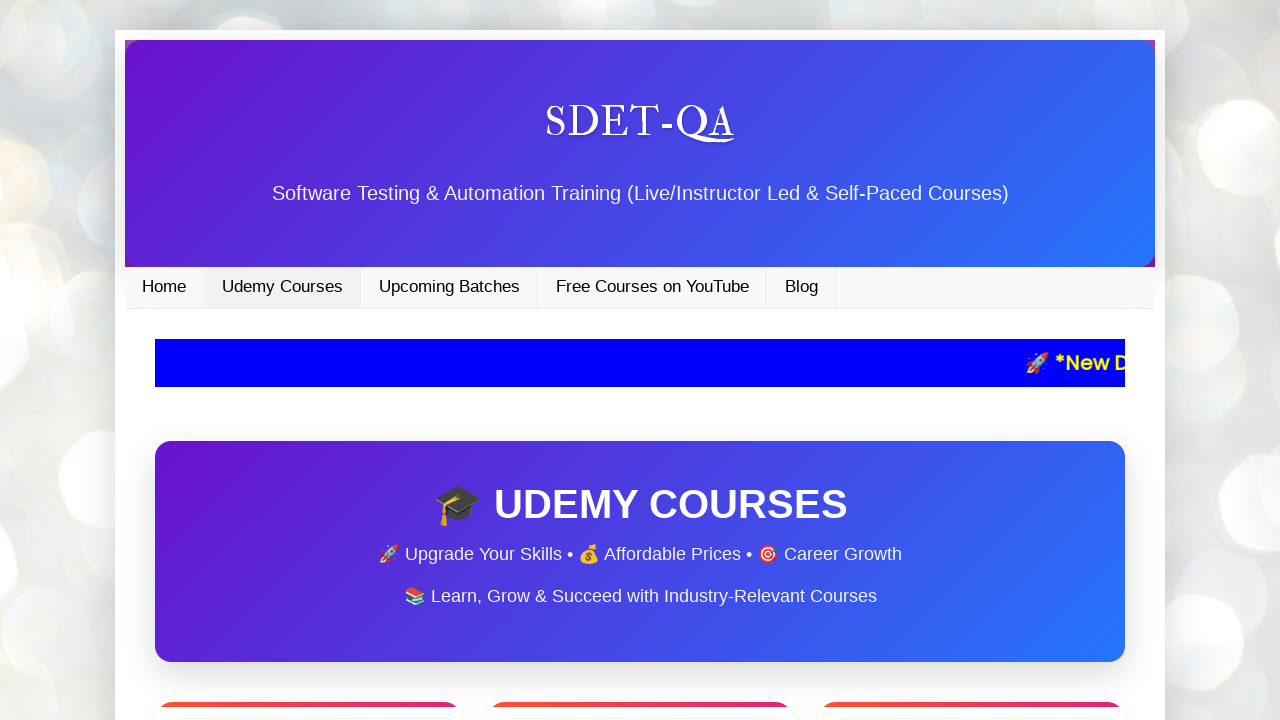

Waited for page to load after clicking link #2
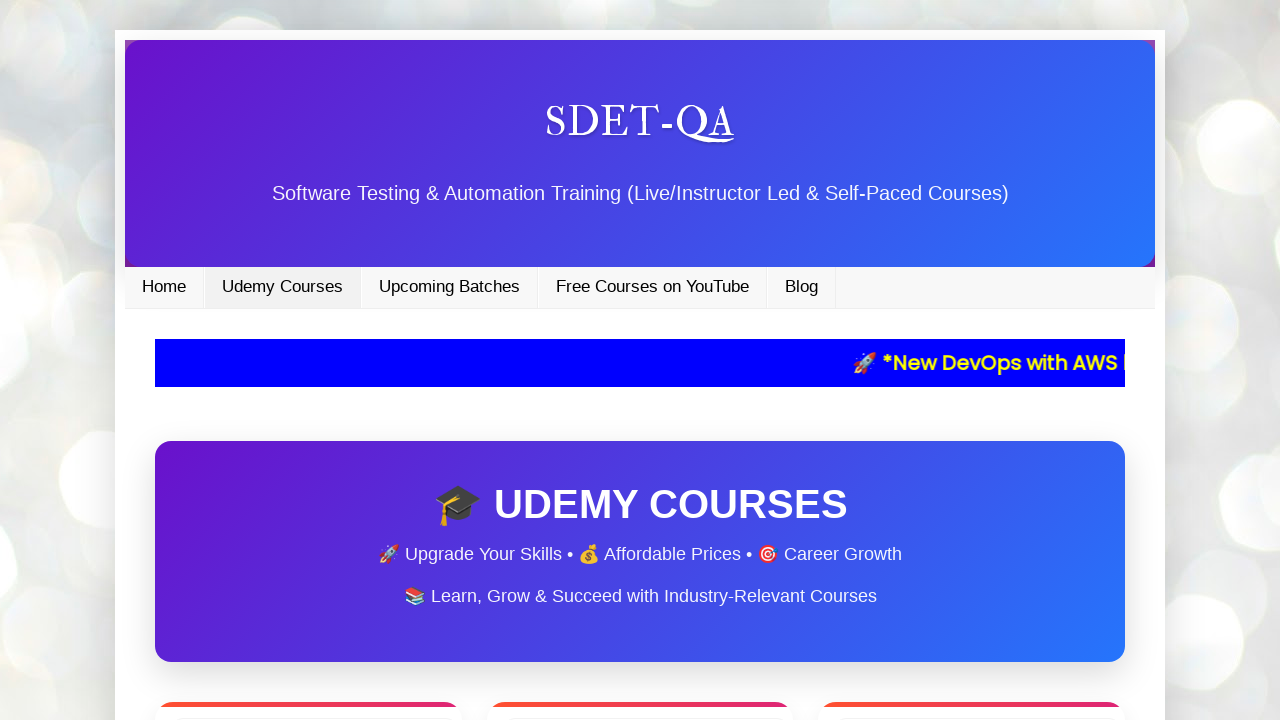

Navigated back to main page from link #2
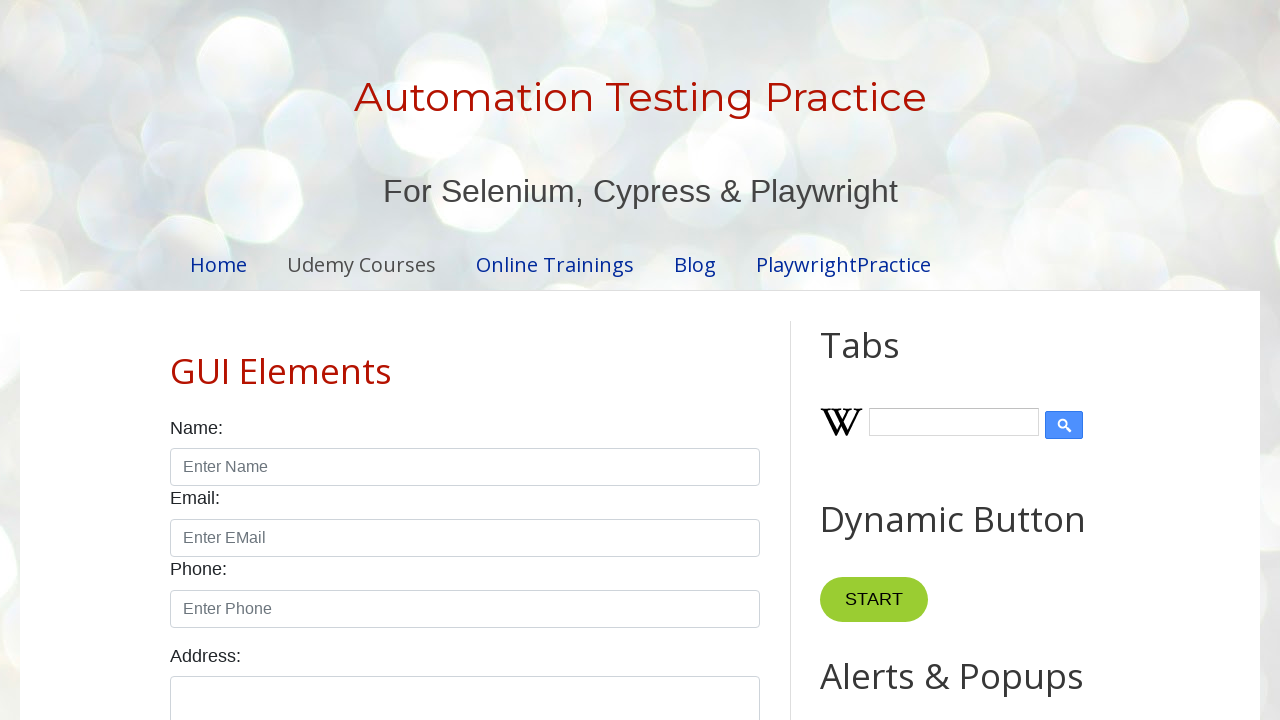

Clicked header navigation link #3 at (555, 264) on #PageList2 div ul li >> nth=2
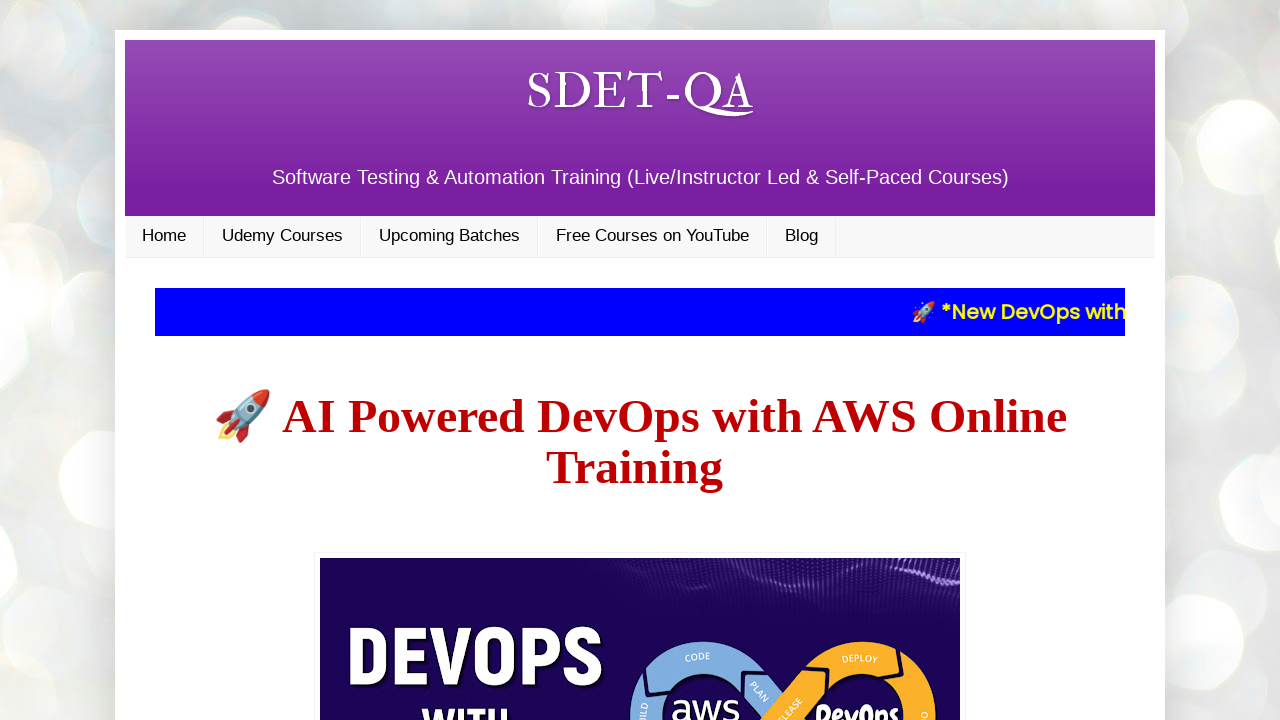

Waited for page to load after clicking link #3
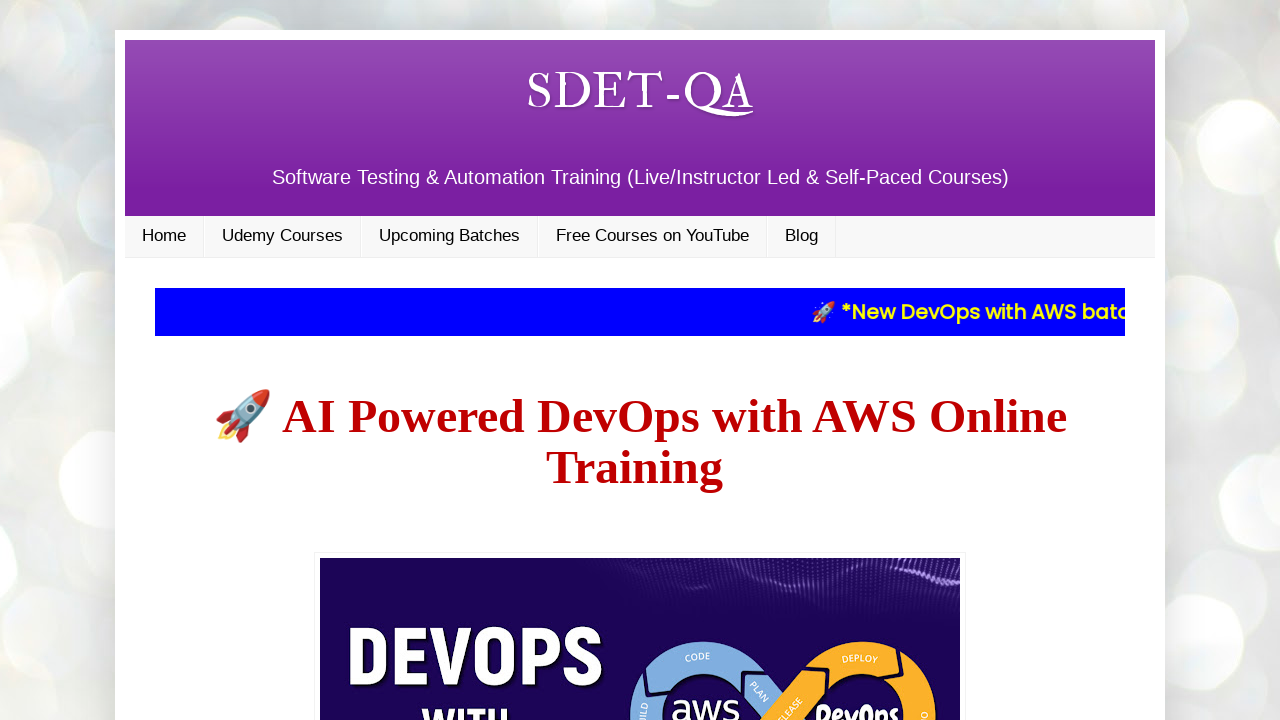

Navigated back to main page from link #3
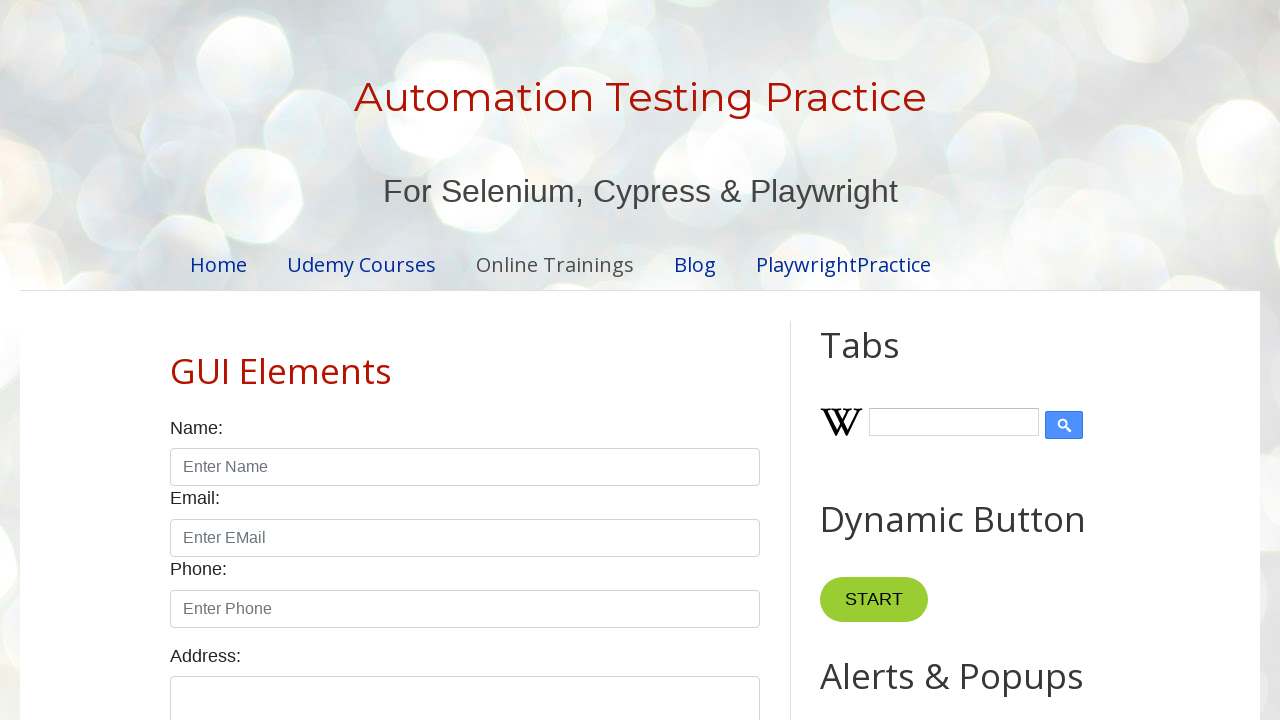

Clicked header navigation link #4 at (695, 264) on #PageList2 div ul li >> nth=3
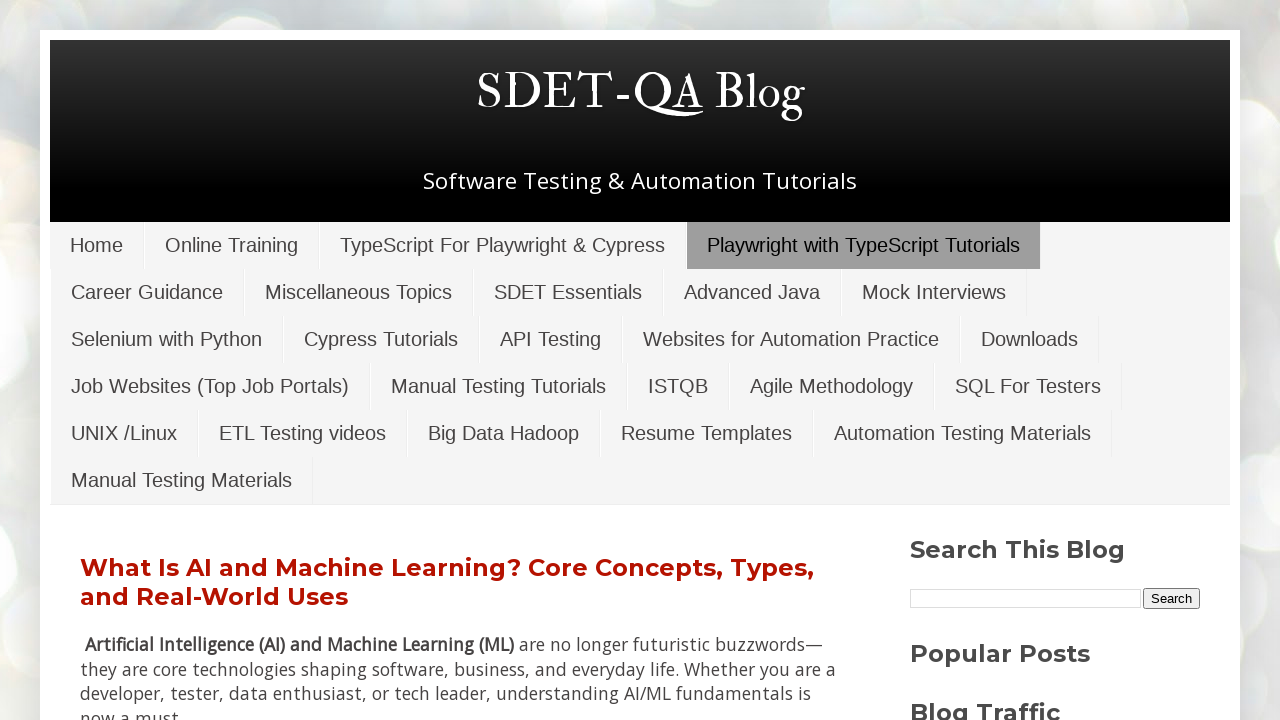

Waited for page to load after clicking link #4
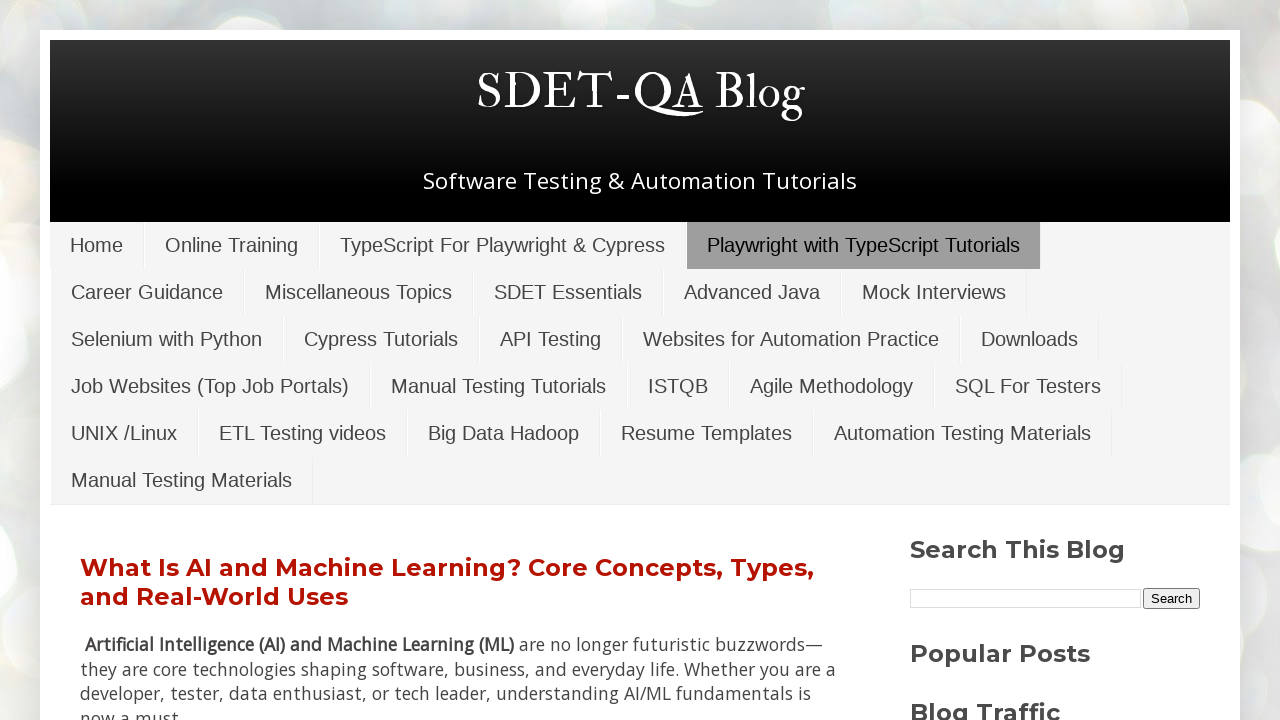

Navigated back to main page from link #4
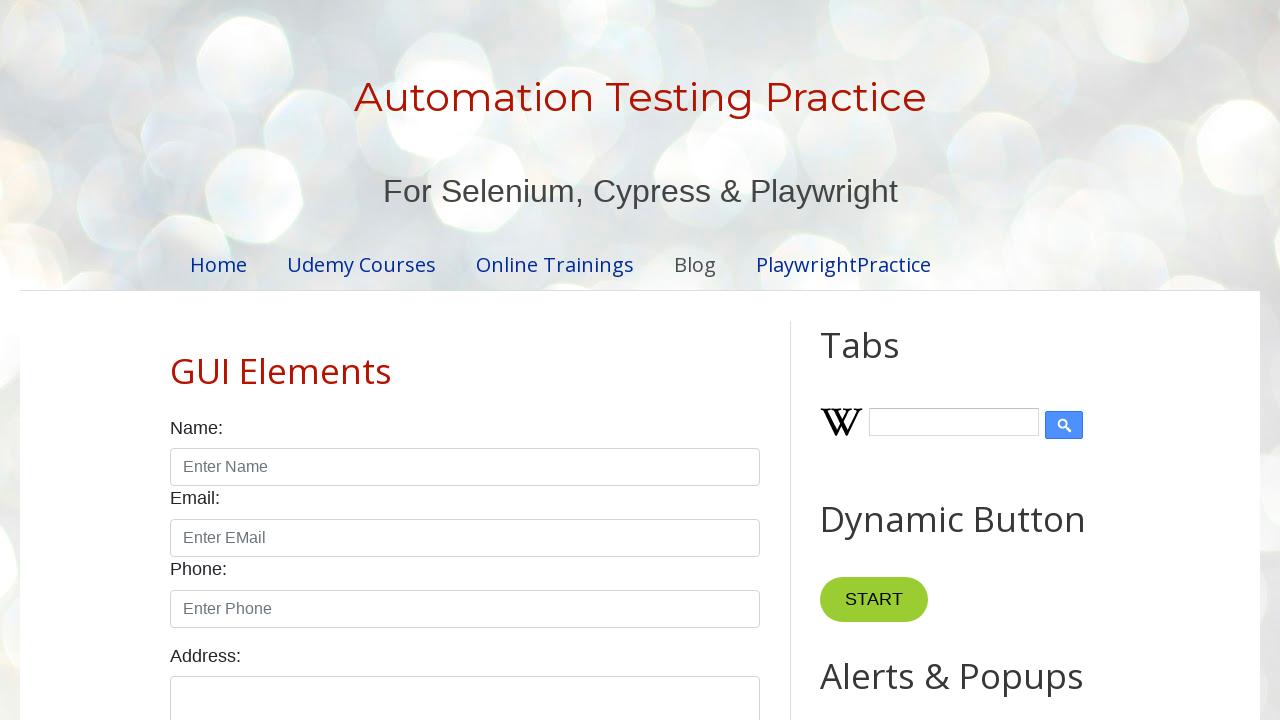

Clicked header navigation link #5 at (844, 264) on #PageList2 div ul li >> nth=4
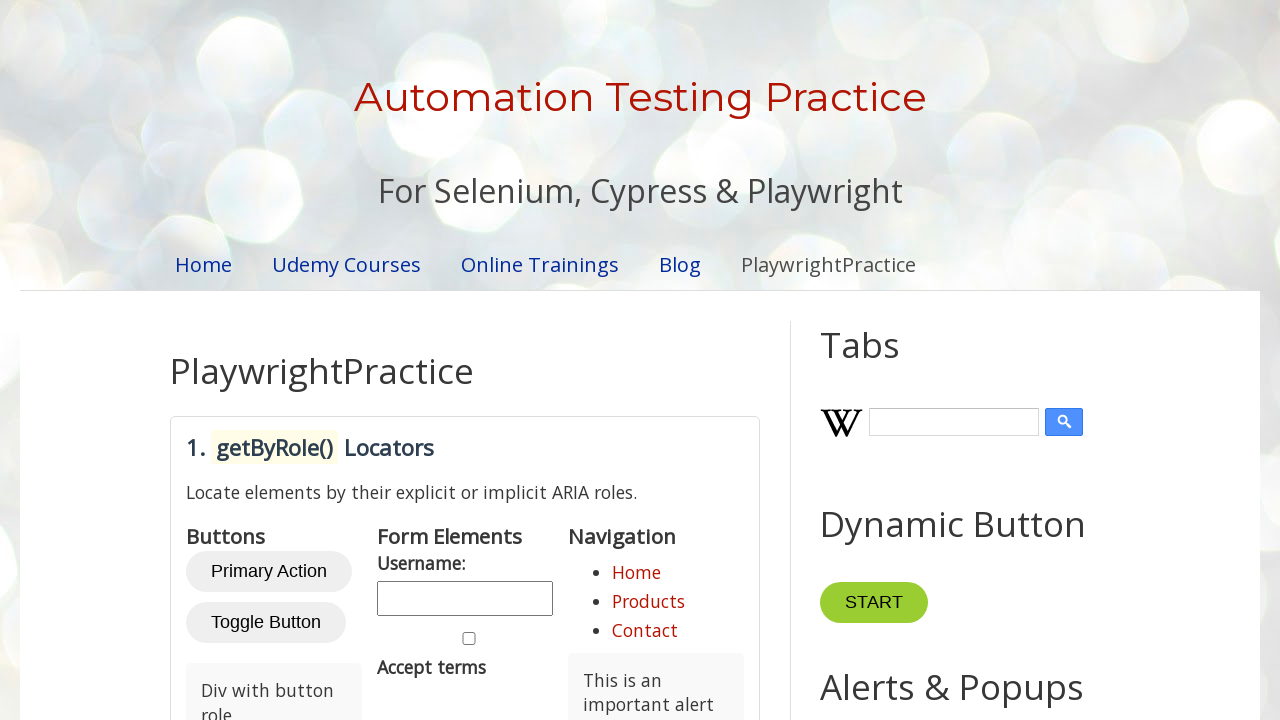

Waited for page to load after clicking link #5
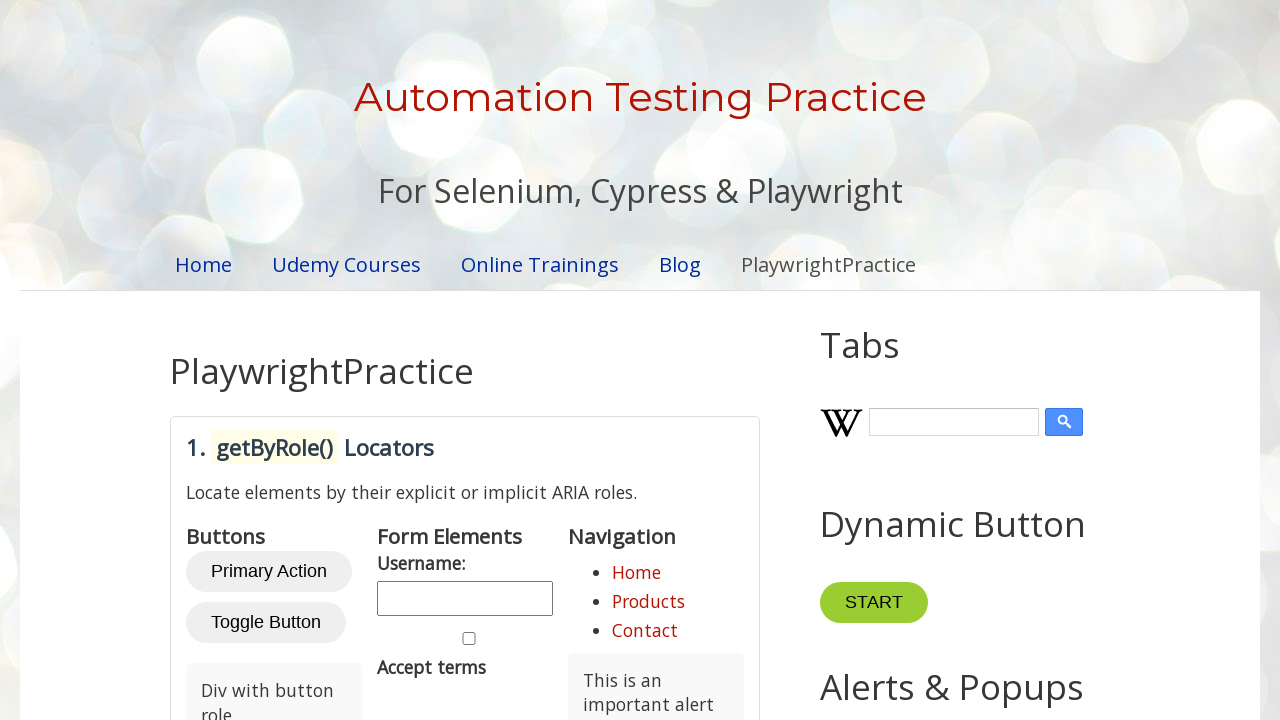

Navigated back to main page from link #5
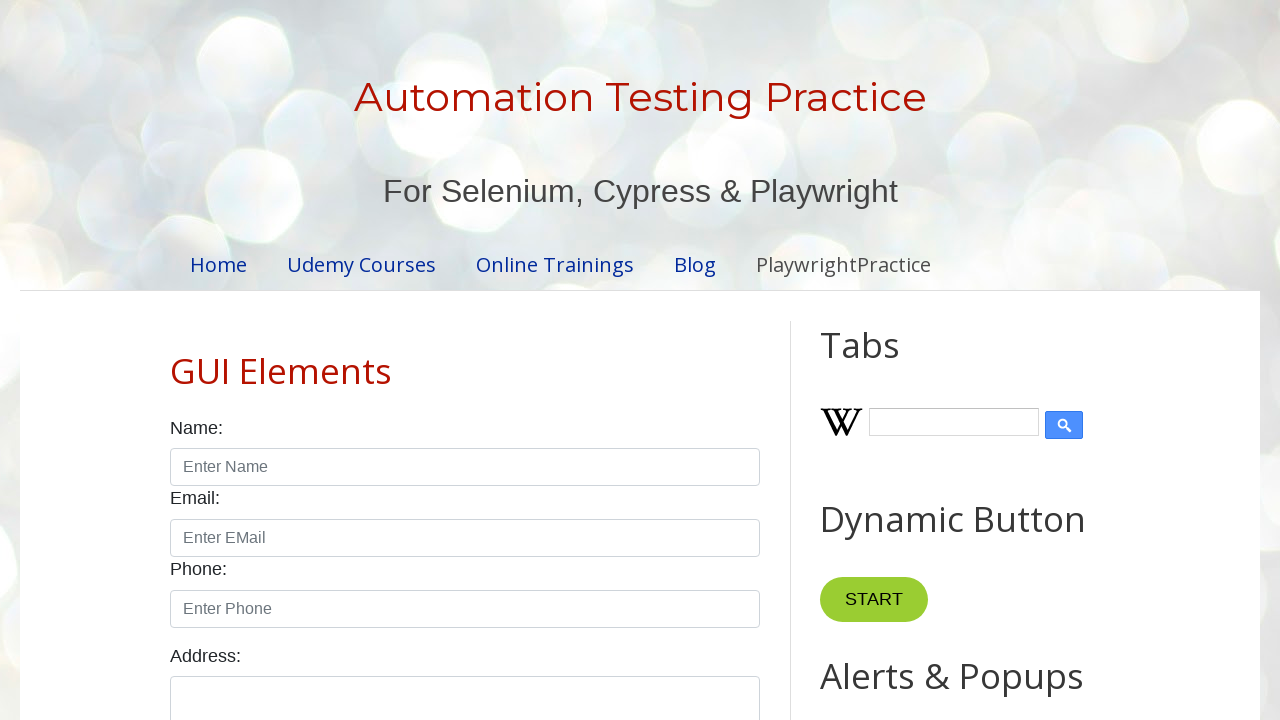

Verified 'GUI Elements' link text
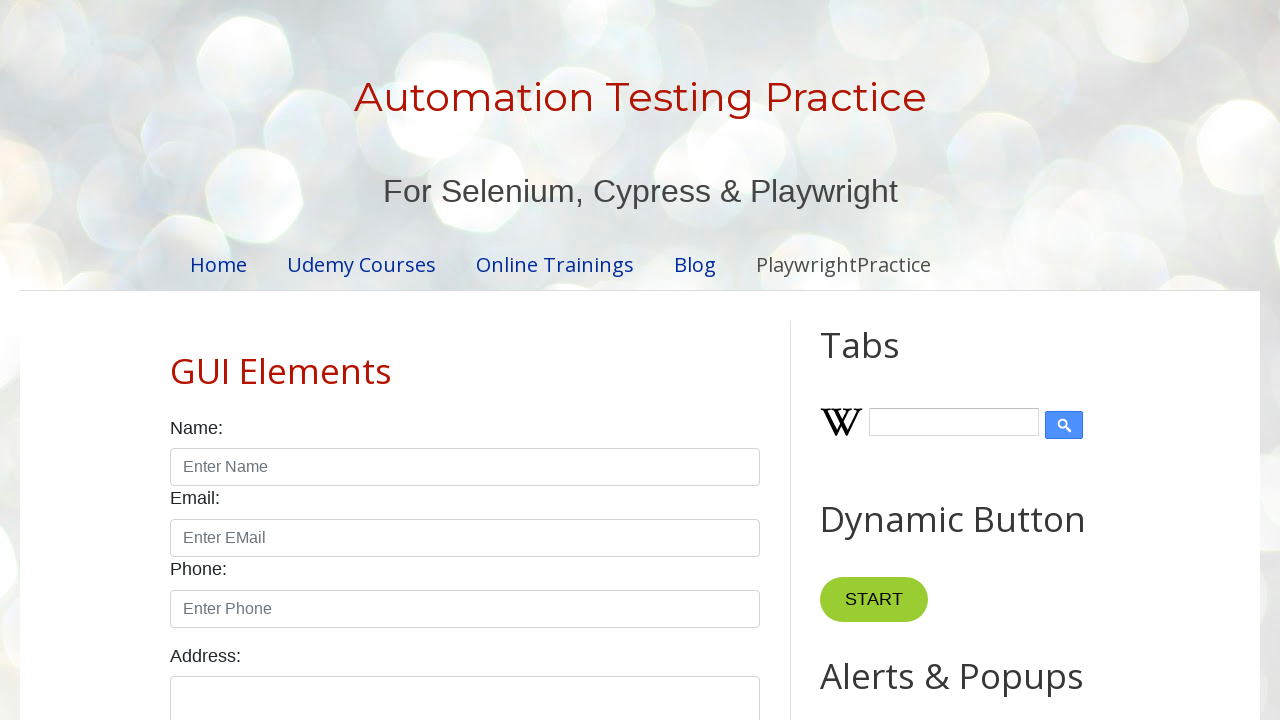

Verified name field has placeholder attribute
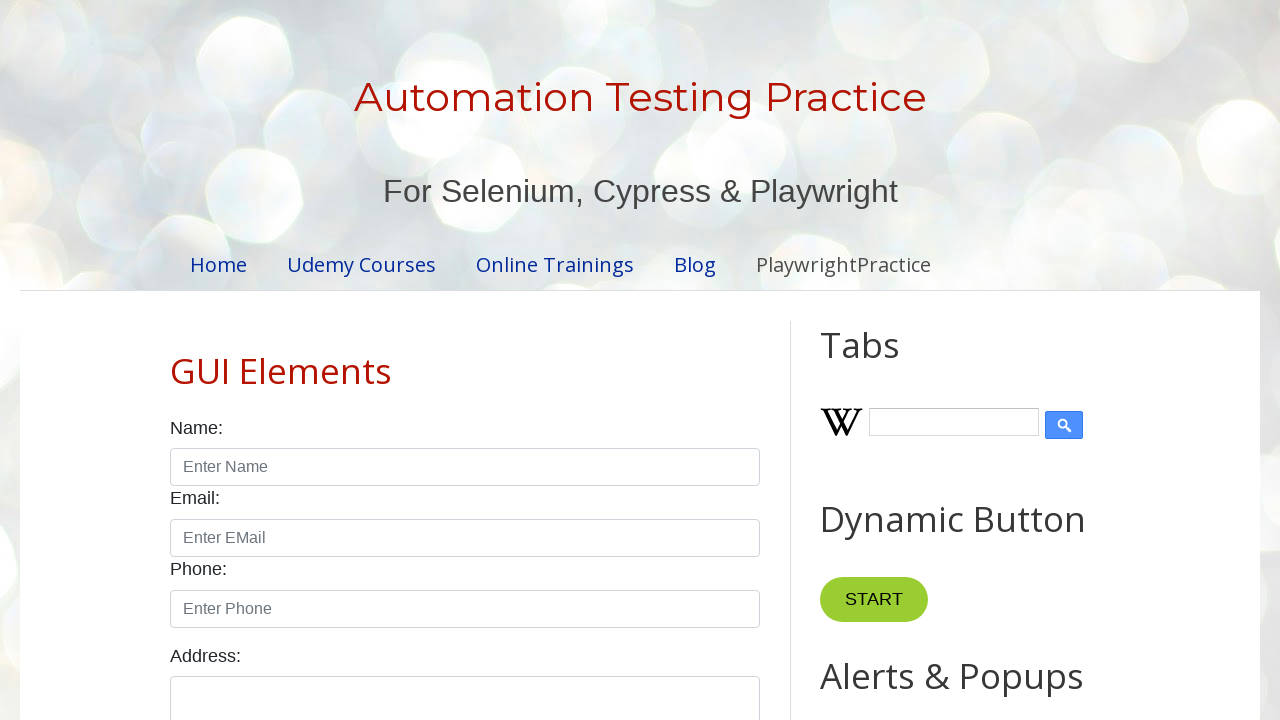

Filled name field with 'TestUser2024' on #name
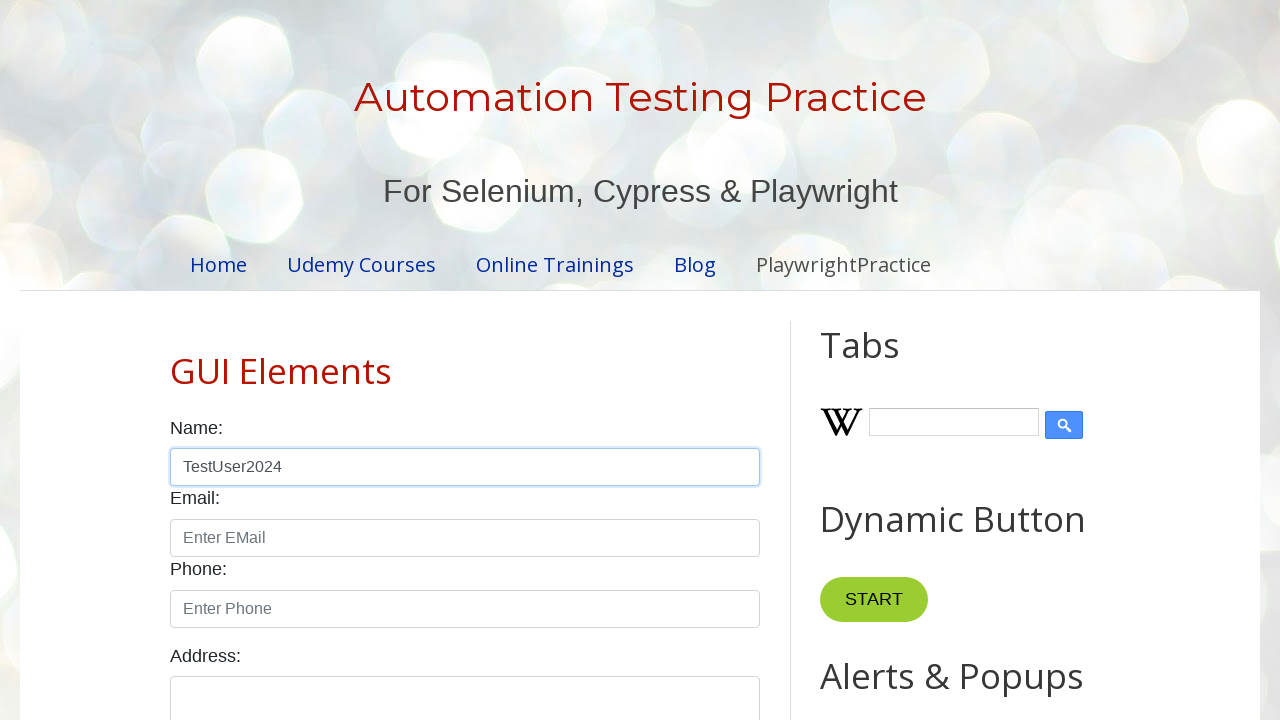

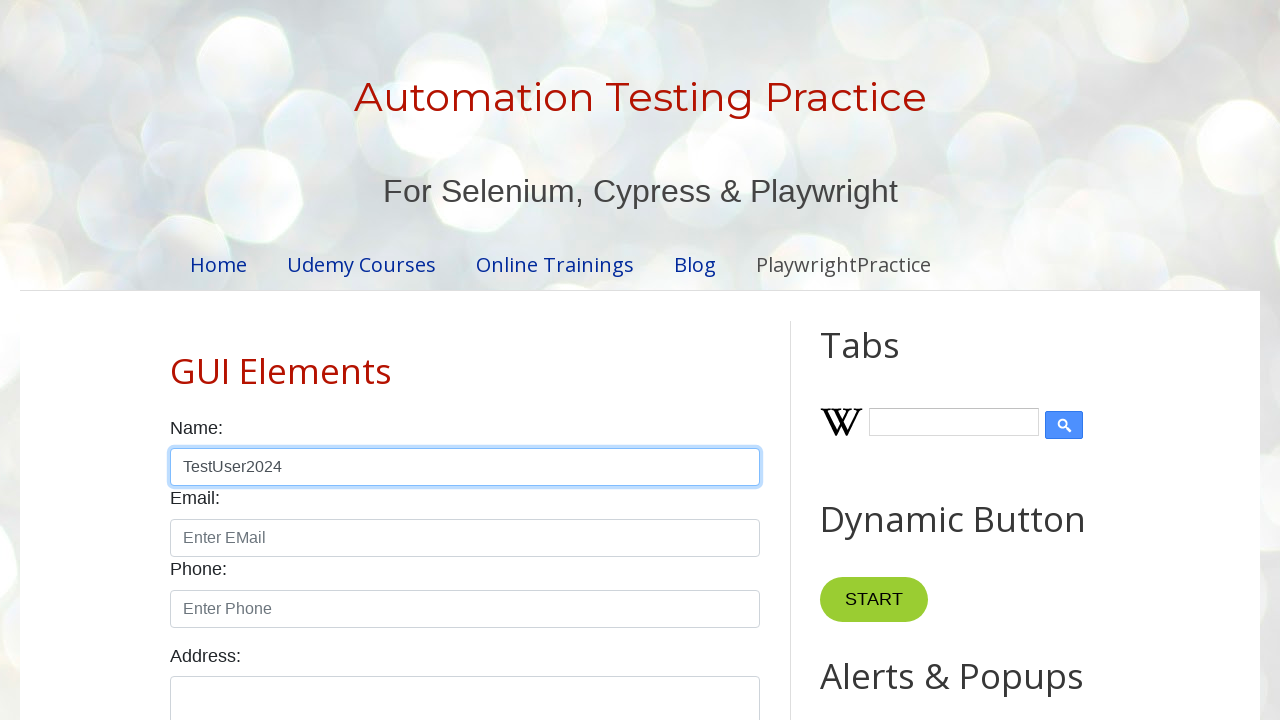